Tests adding a product to cart by clicking on a product and then the Add to Cart button

Starting URL: https://www.demoblaze.com/index.html

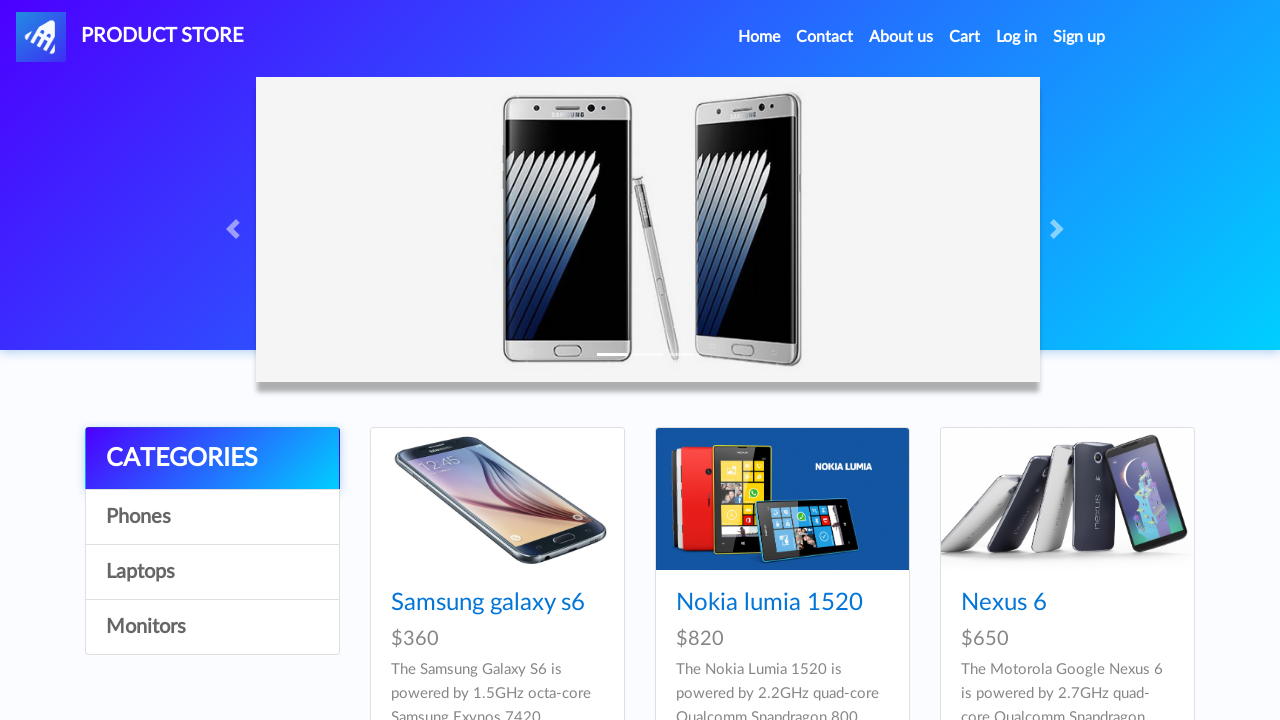

Clicked on Samsung Galaxy S6 product at (488, 603) on text=Samsung galaxy s6
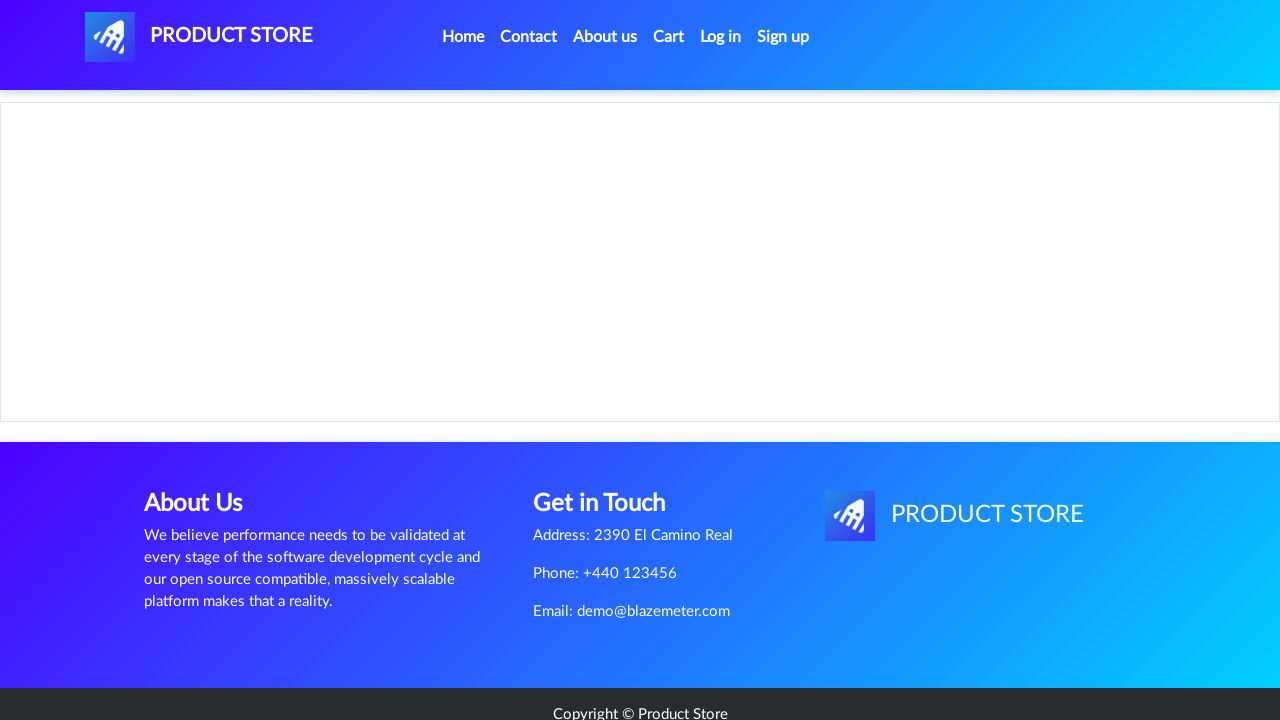

Product details page loaded with Add to Cart button
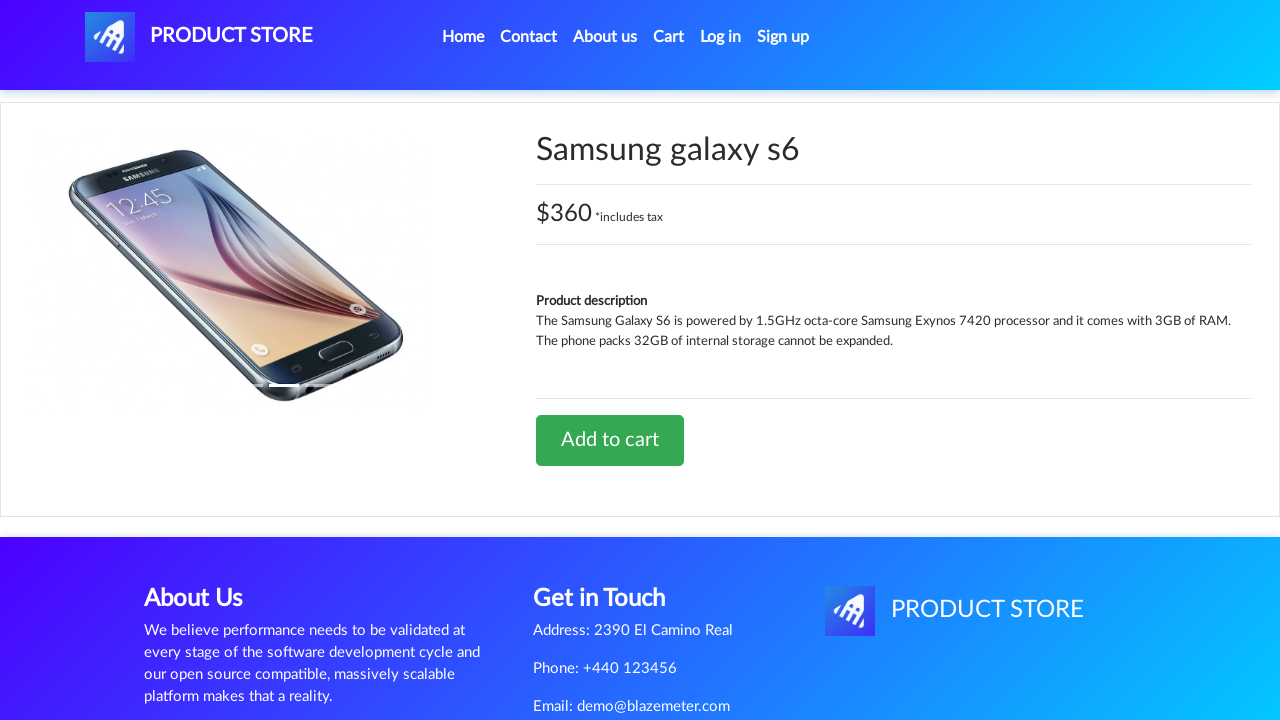

Clicked Add to Cart button at (610, 440) on a.btn-success
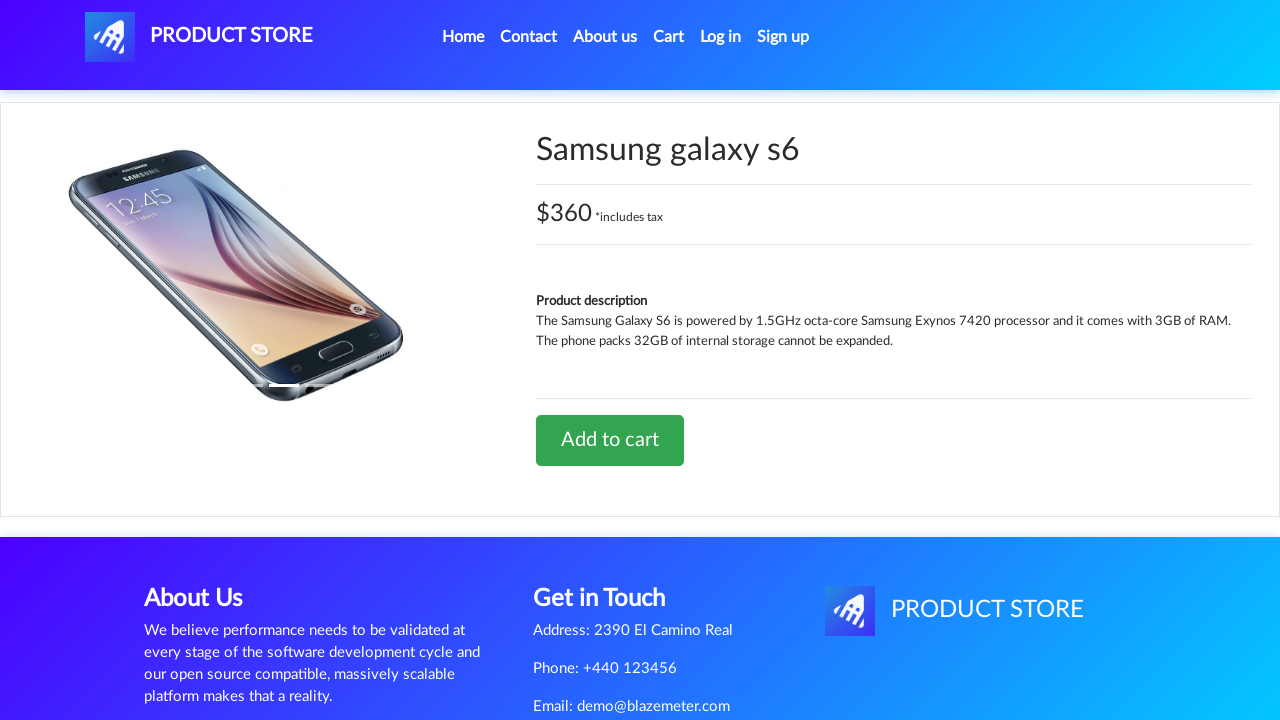

Accepted confirmation alert dialog
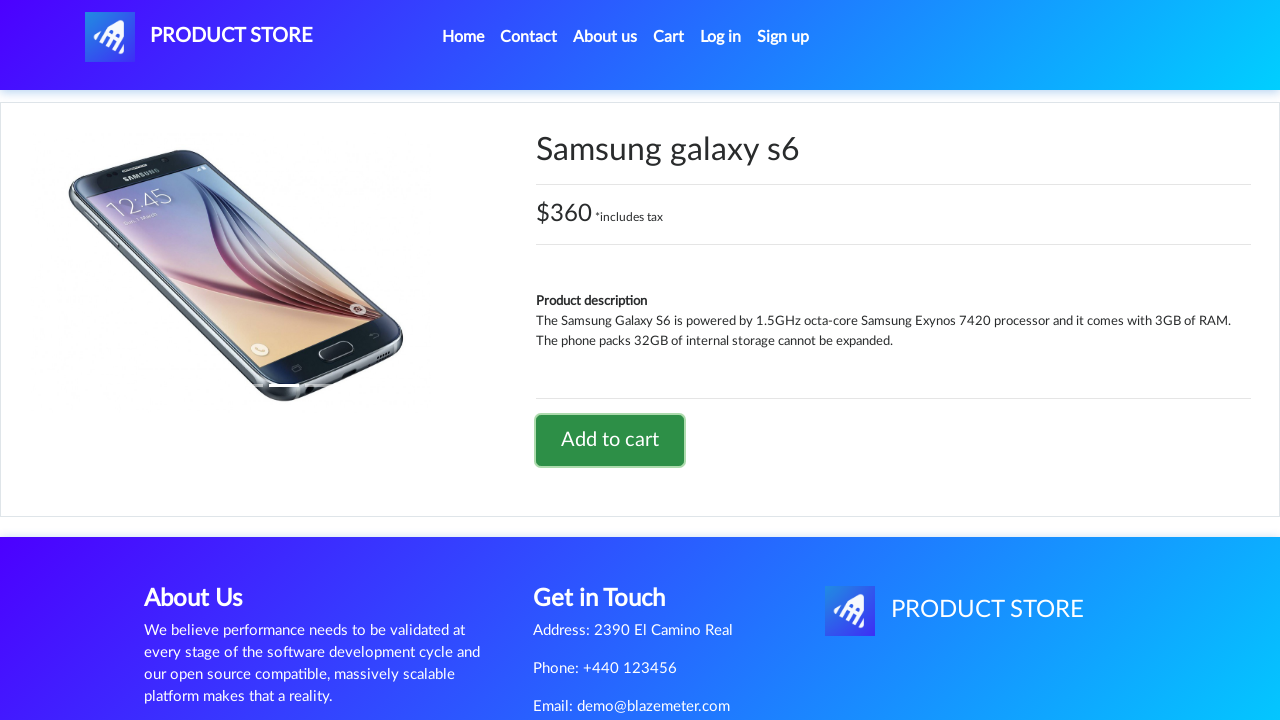

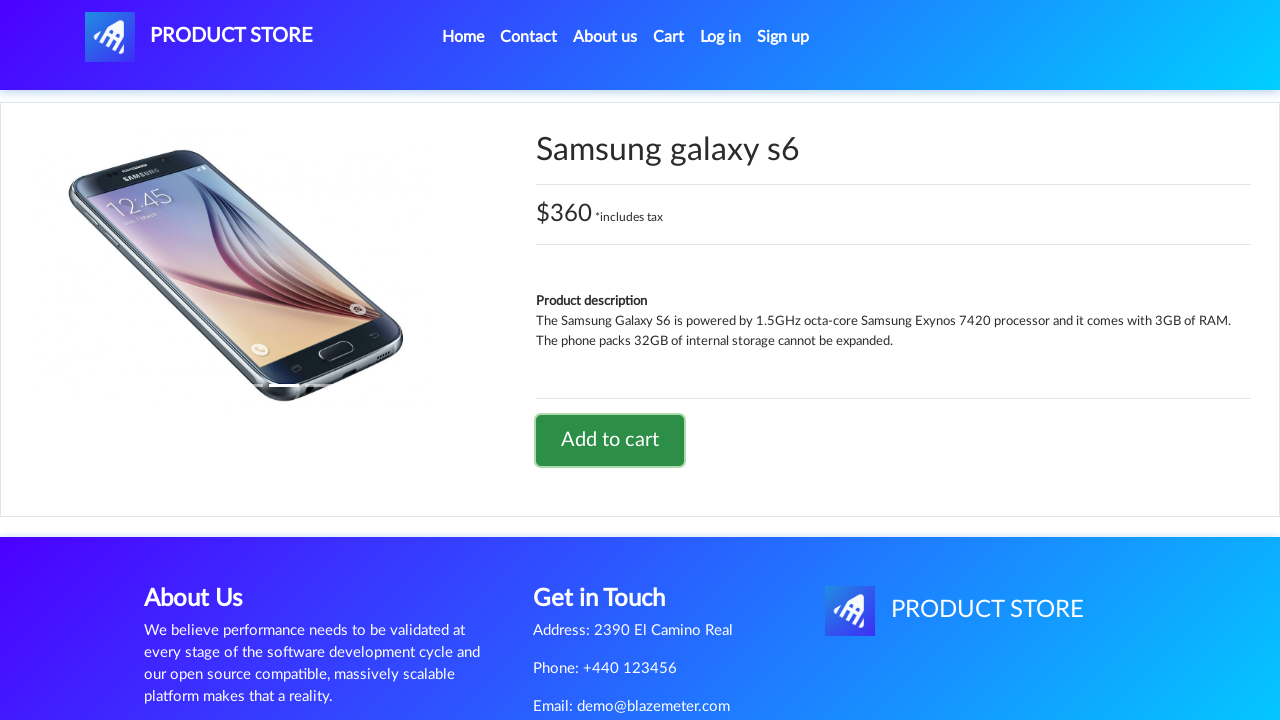